Tests button click on the radio buttons demo page

Starting URL: https://demoapps.qspiders.com/ui/radio

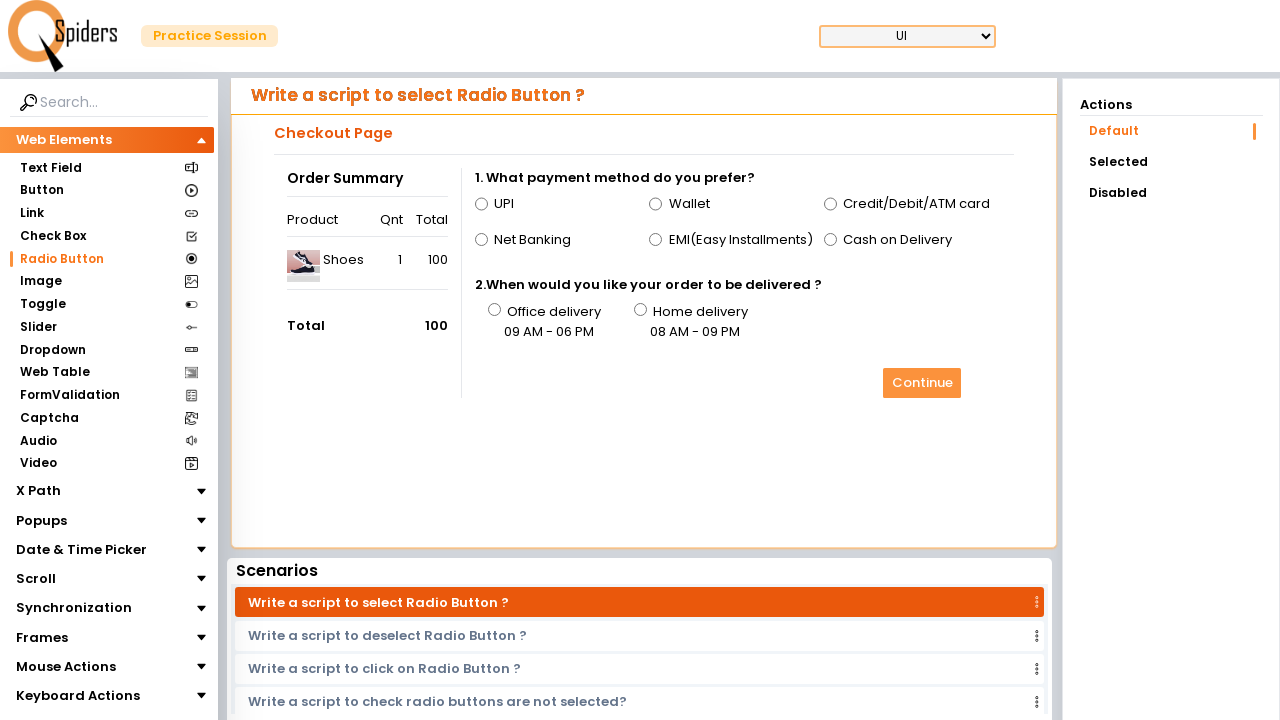

Navigated to radio buttons demo page
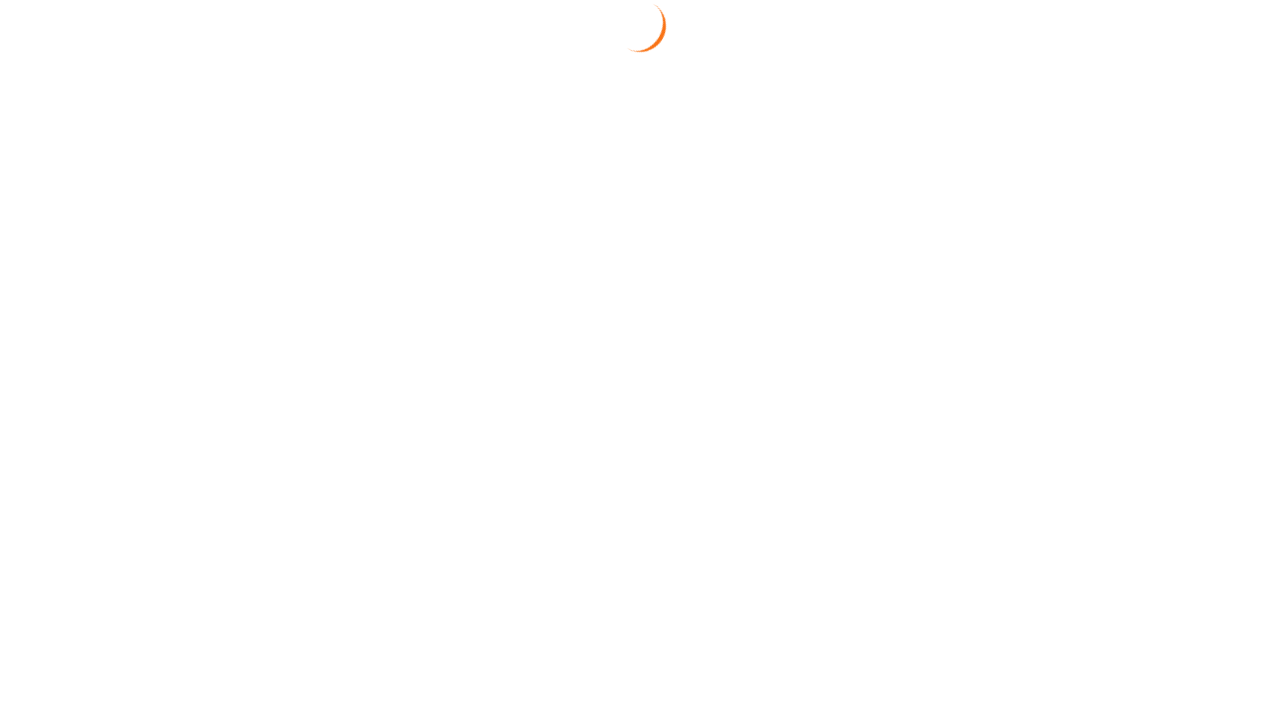

Clicked the radio button at (922, 383) on xpath=//button[@id='btn']
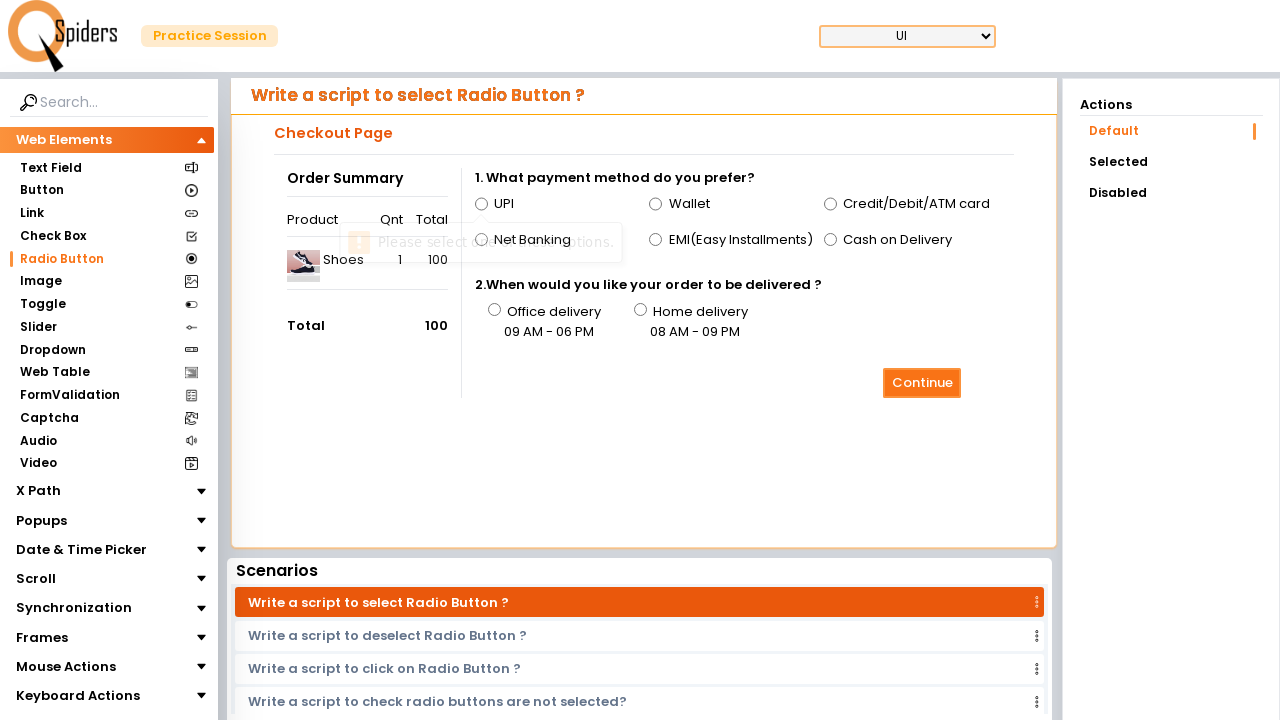

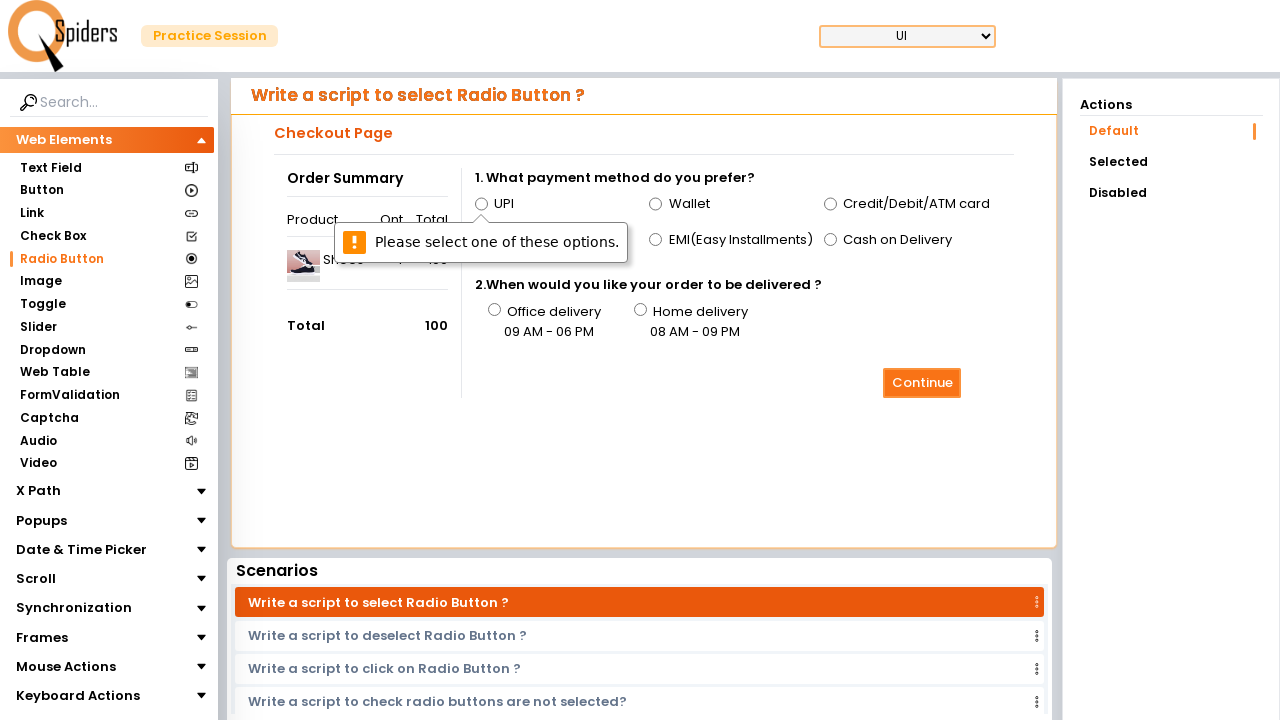